Tests page scrolling functionality on YouTube using keyboard navigation keys like PAGE_DOWN, PAGE_UP, and ARROW_DOWN

Starting URL: http://youtube.com

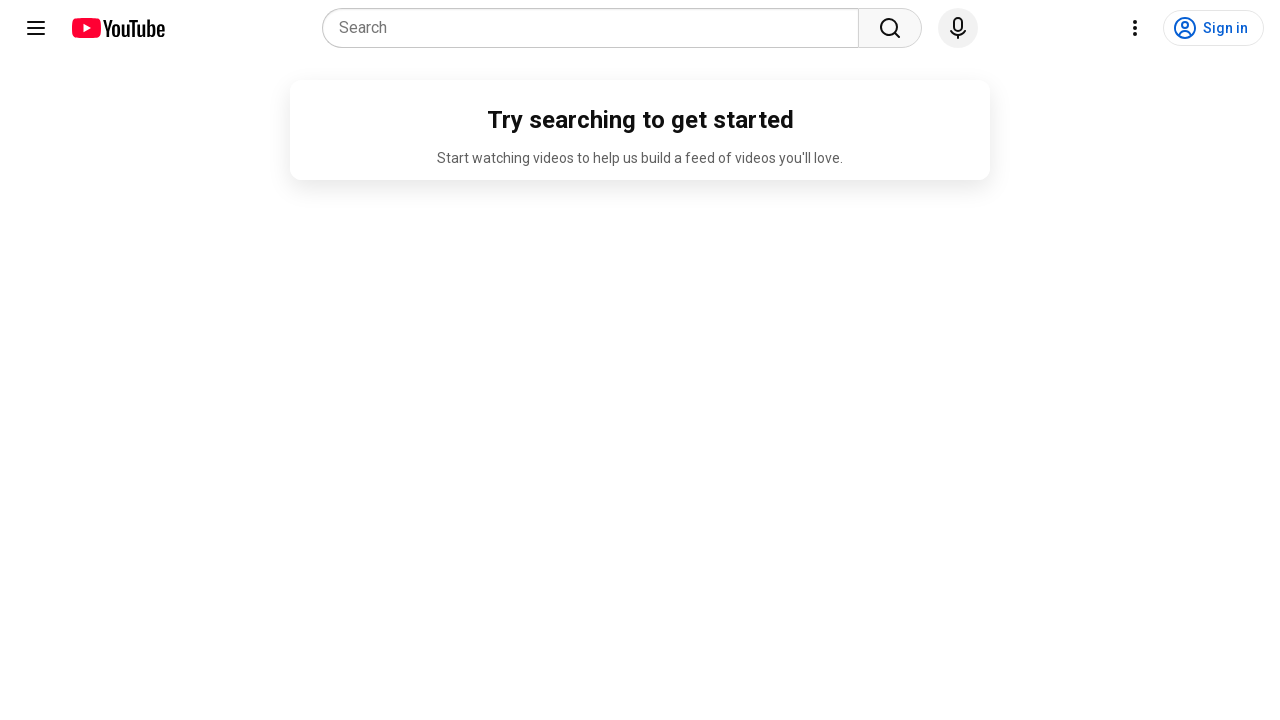

Navigated to YouTube homepage
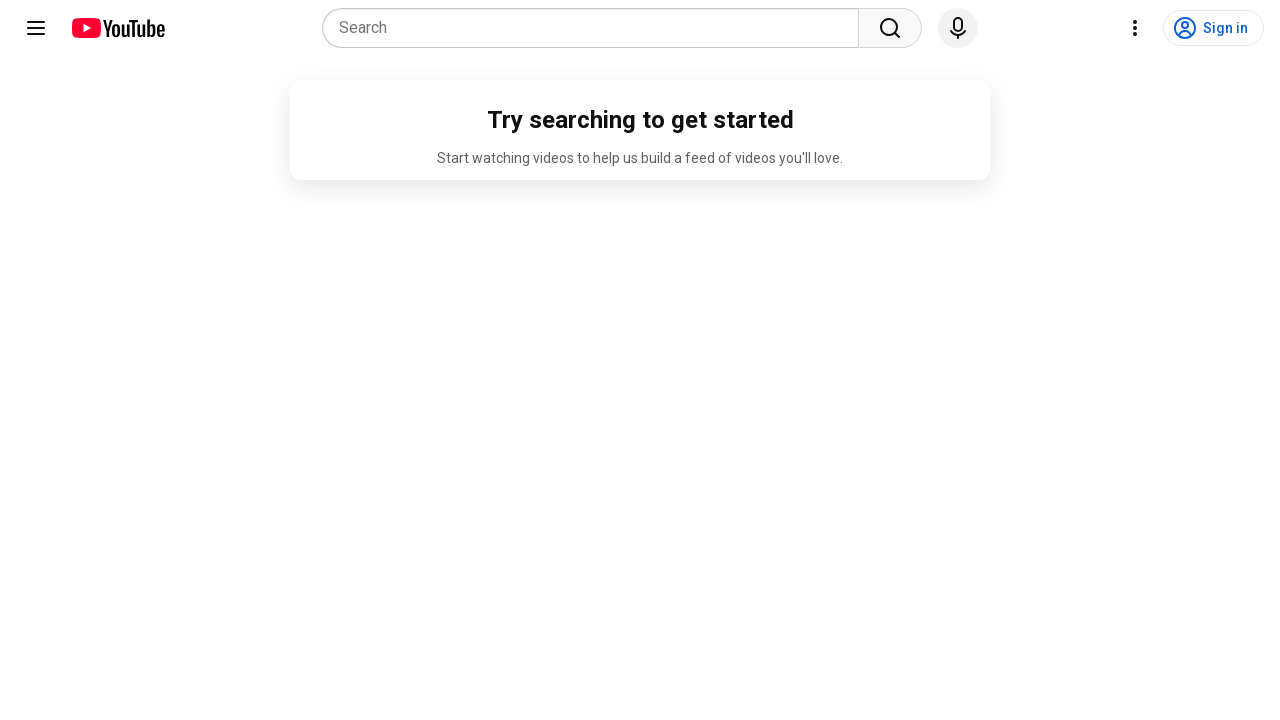

Pressed PAGE_DOWN to scroll down the page
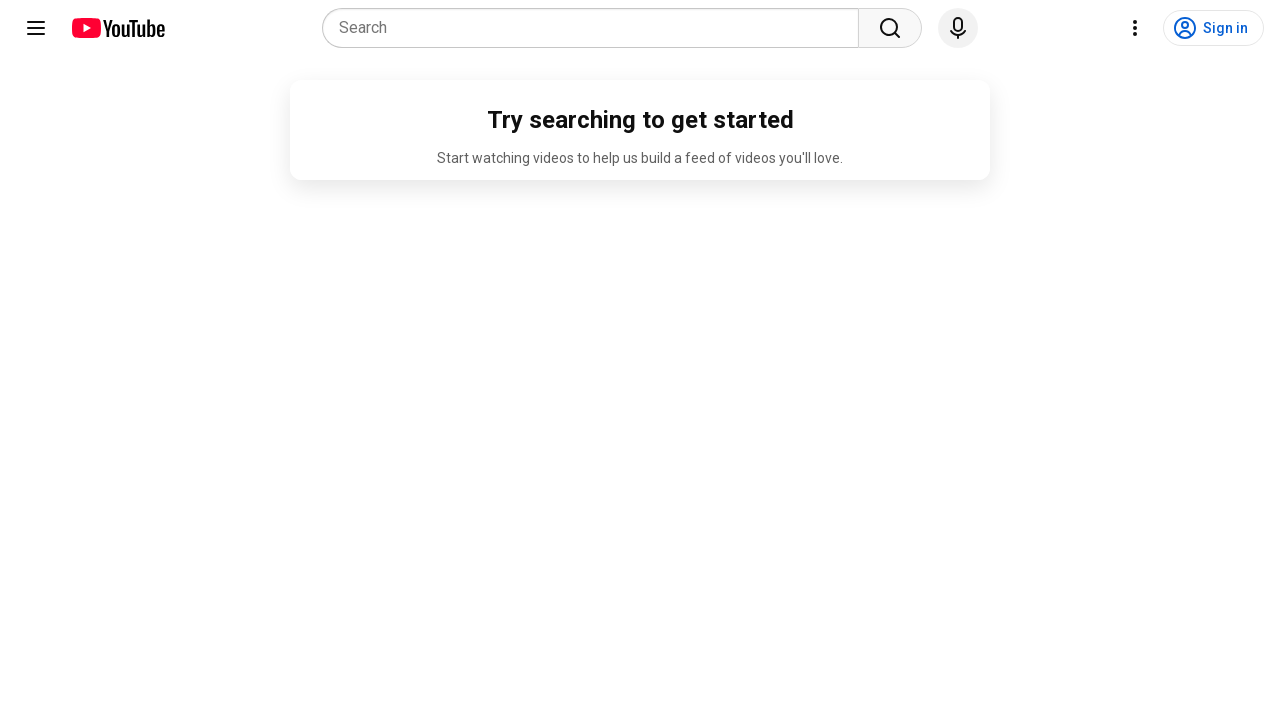

Pressed PAGE_DOWN again to scroll down further
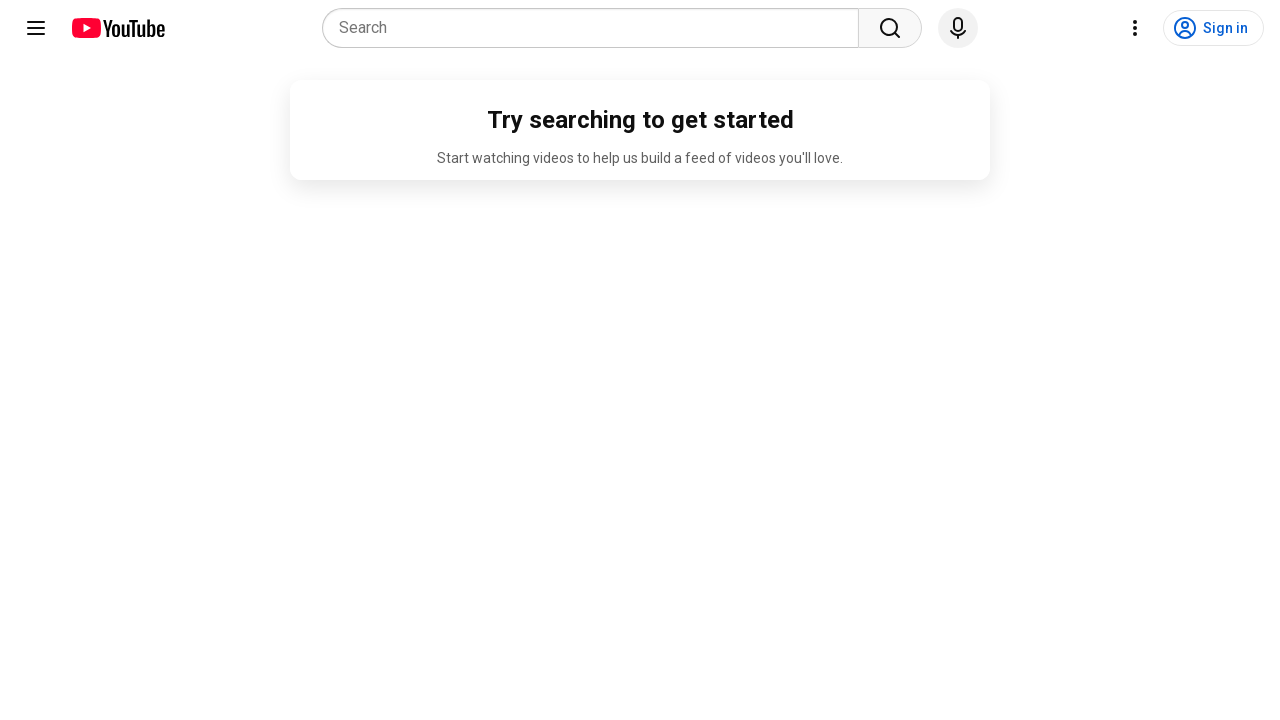

Pressed PAGE_UP to scroll up the page
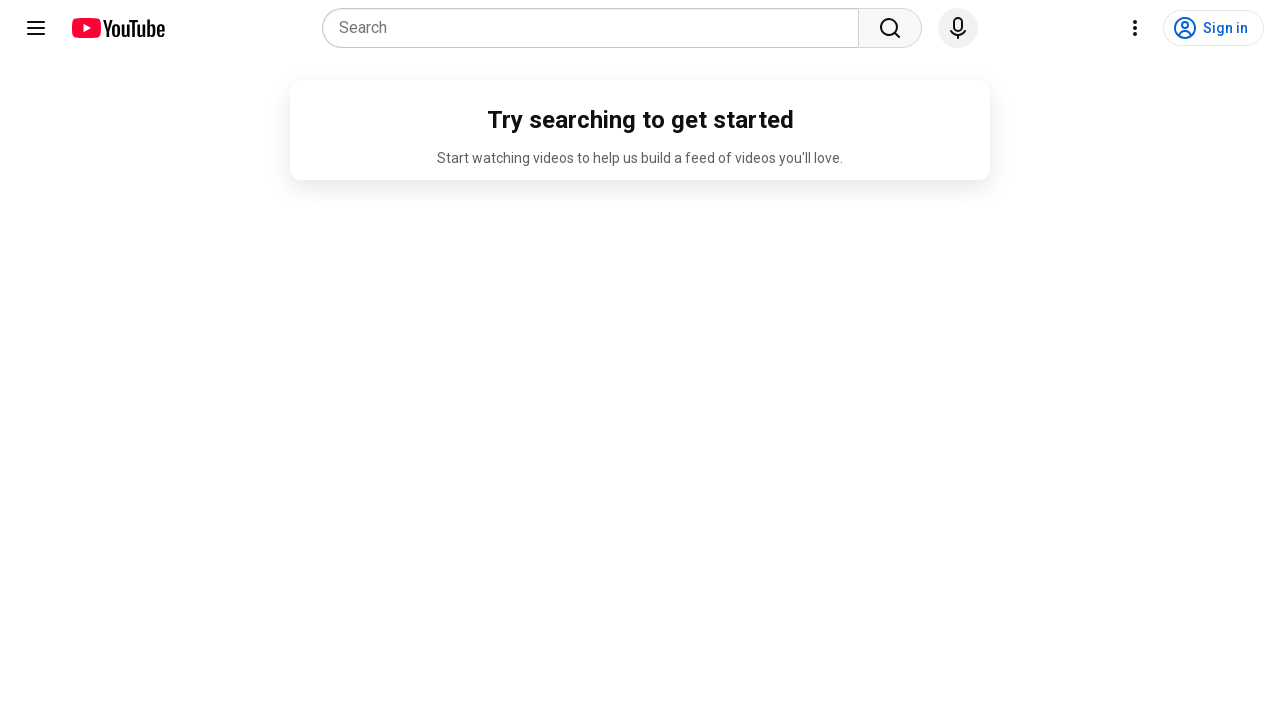

Pressed ARROW_DOWN to scroll down slightly
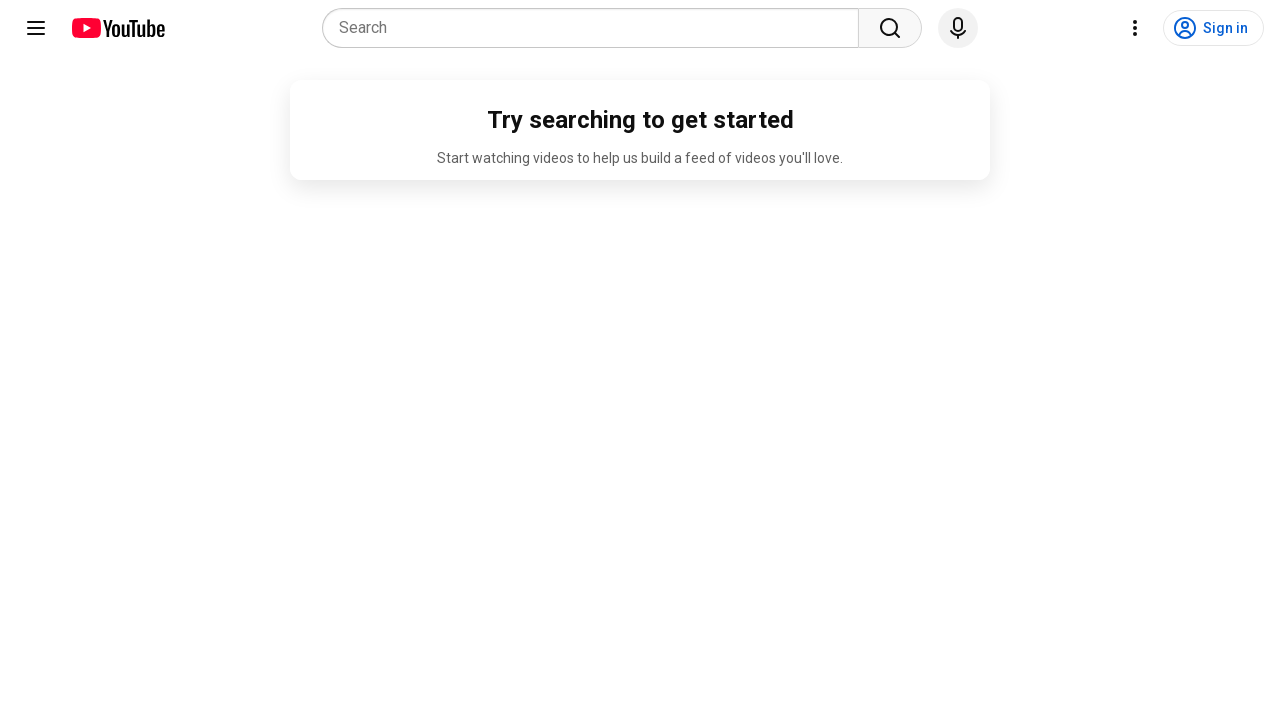

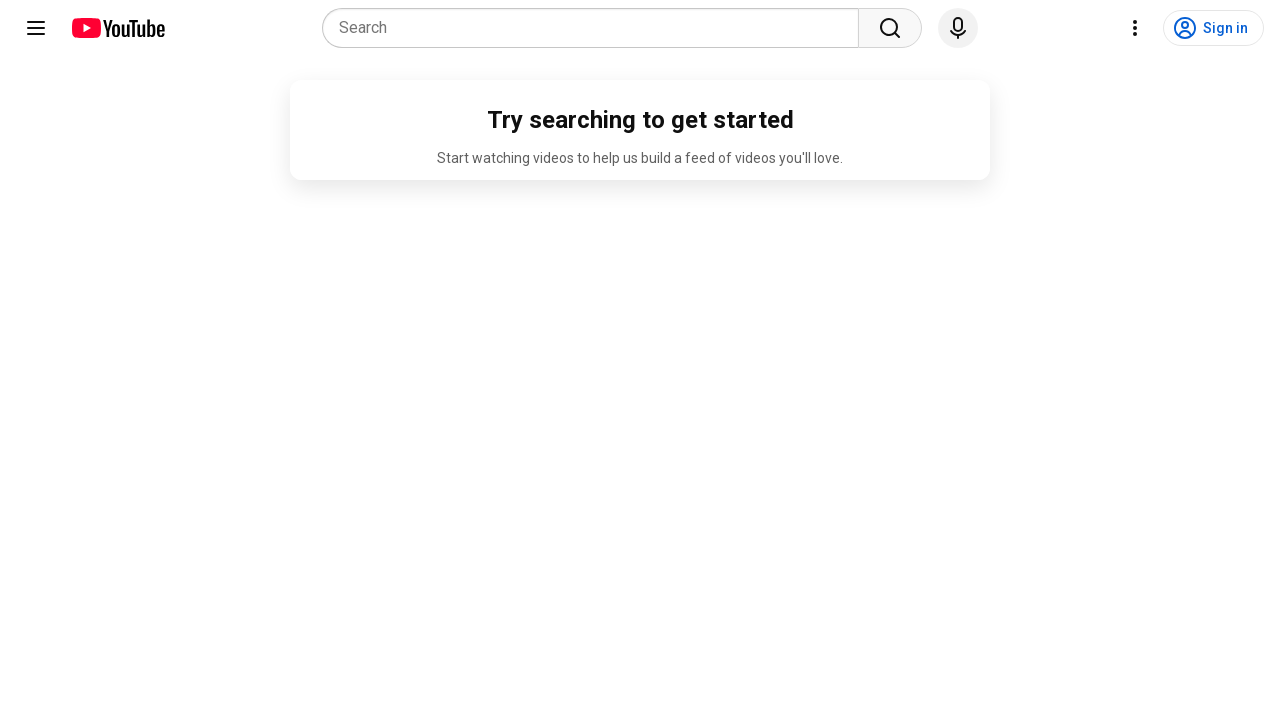